Tests multi-window/tab handling by clicking a link that opens a new tab, switching to it, verifying the content, then closing and returning to the original tab.

Starting URL: http://the-internet.herokuapp.com/windows

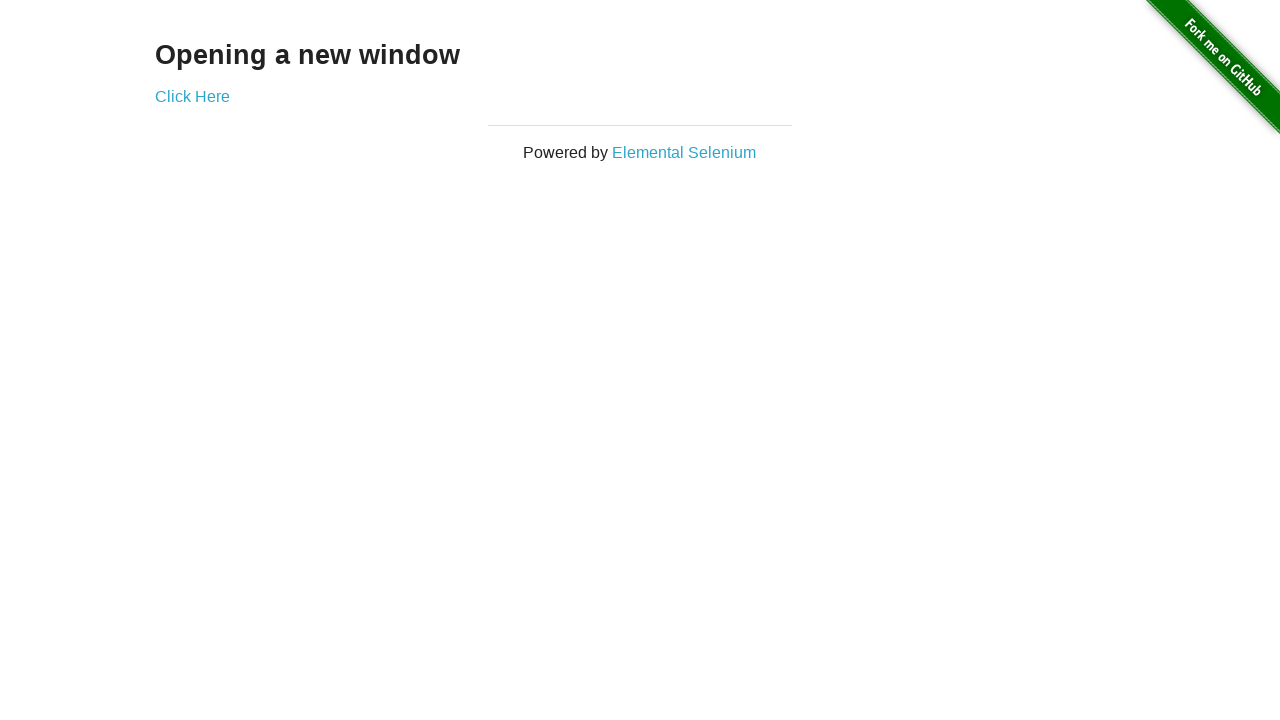

Stored reference to original page
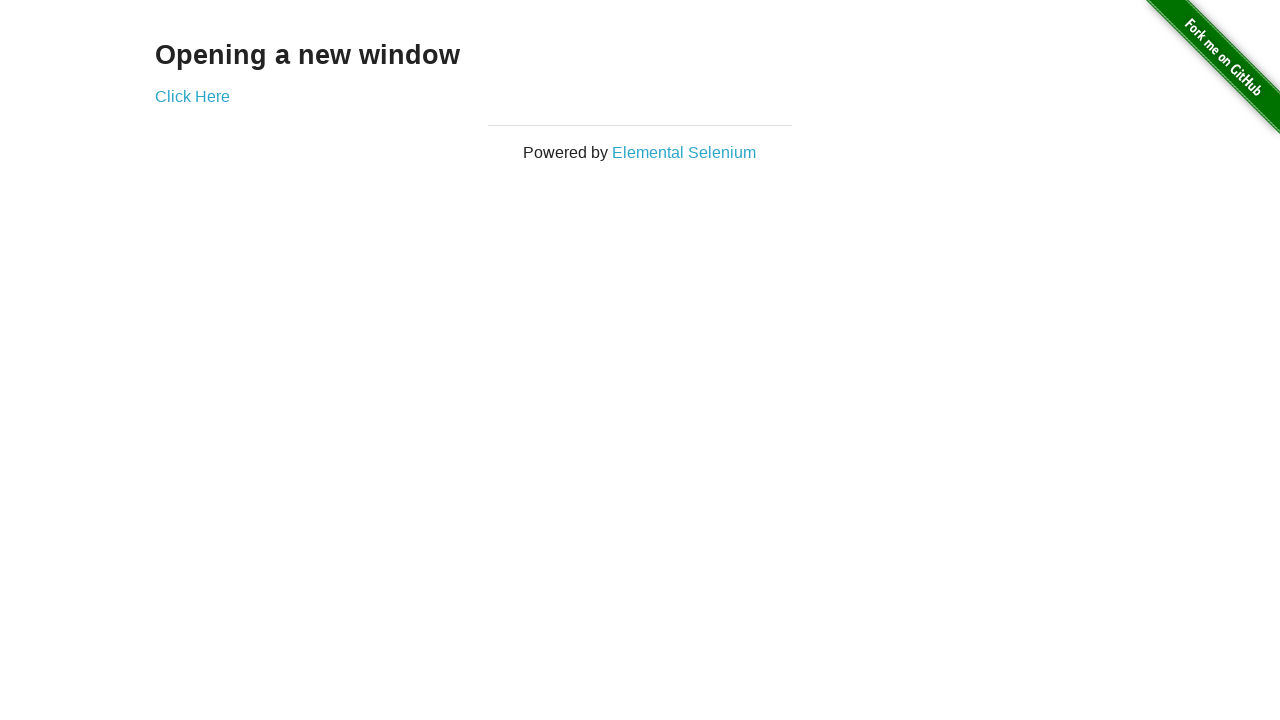

Clicked 'Click Here' link to open new tab at (192, 96) on text=Click Here
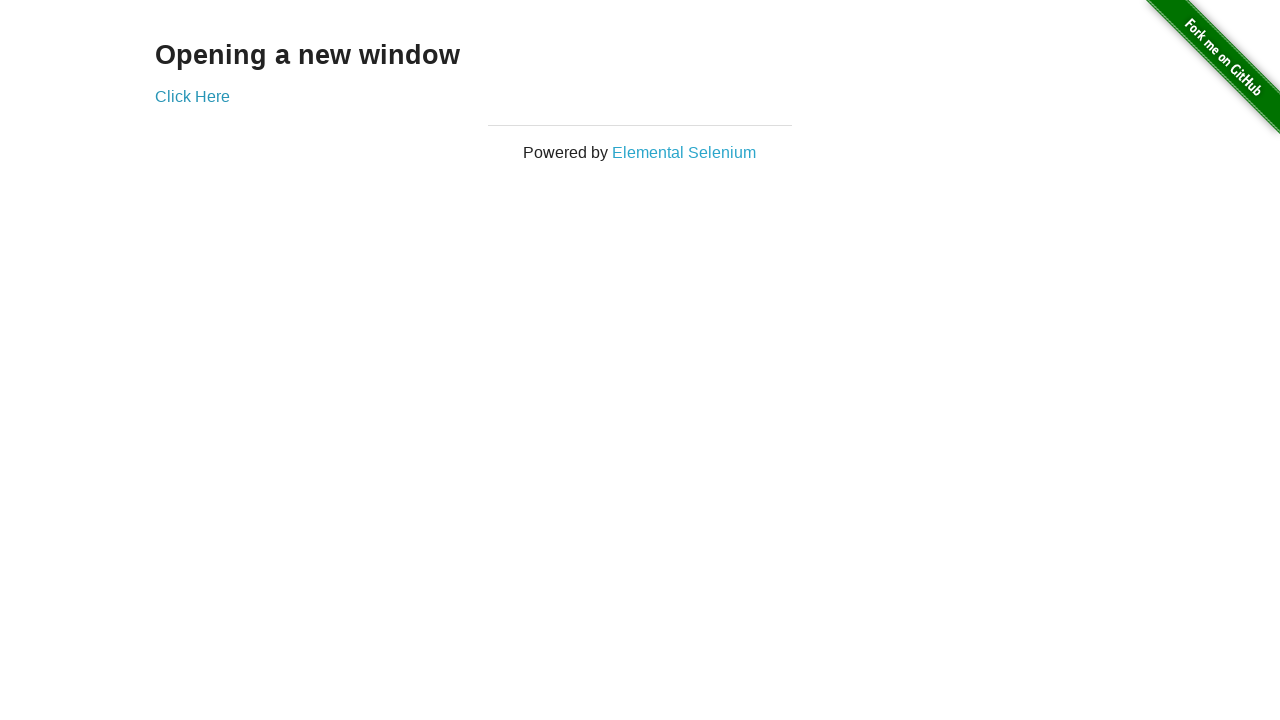

Captured new page/tab object
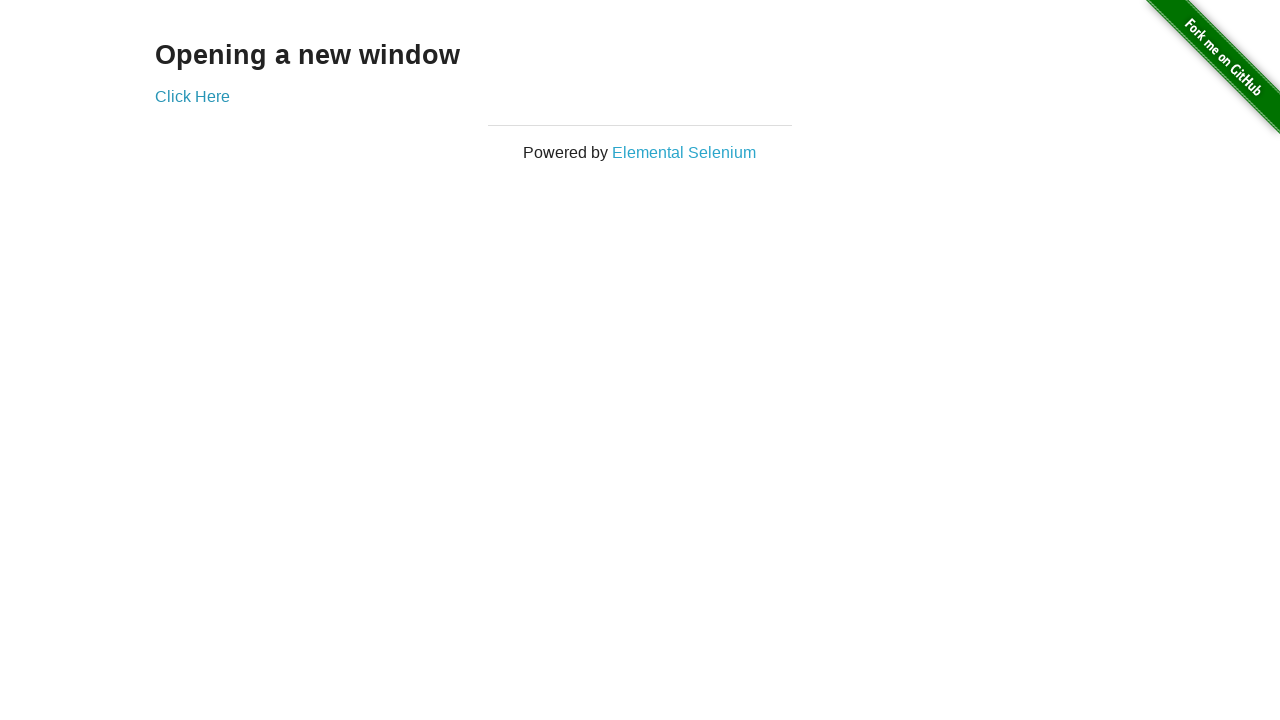

Waited for new tab to load
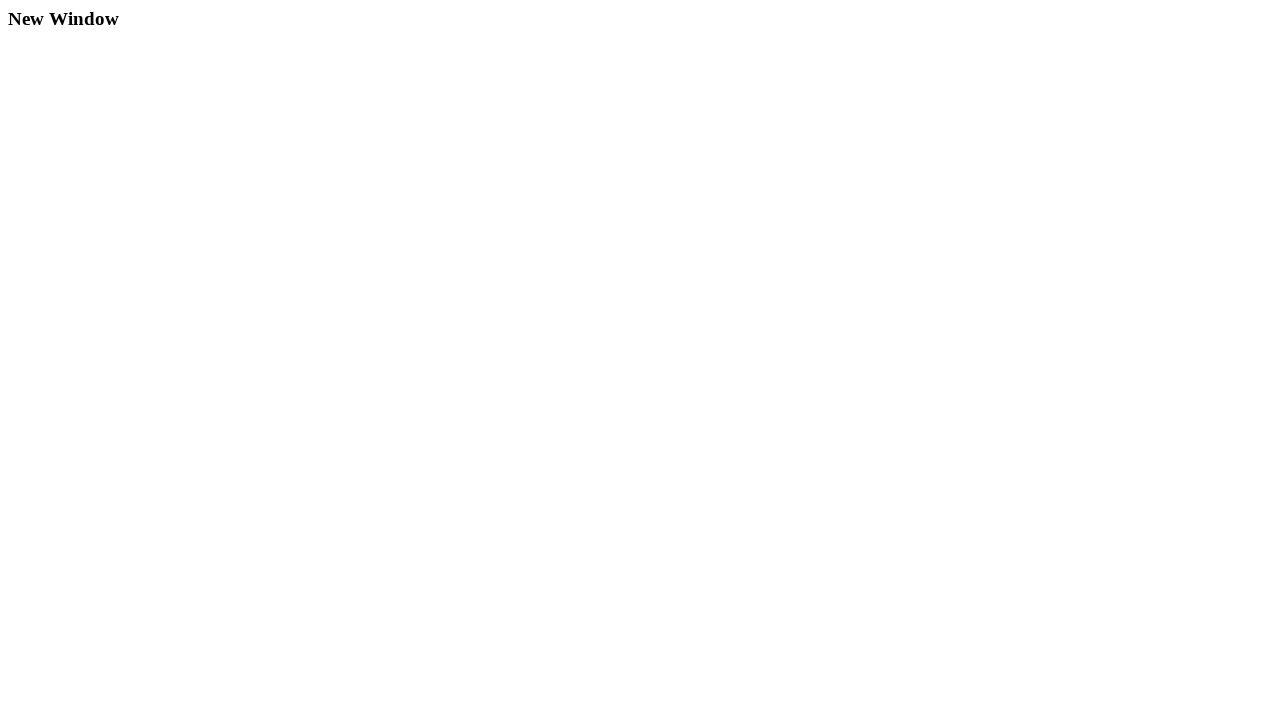

Waited for h3 heading to appear in new tab
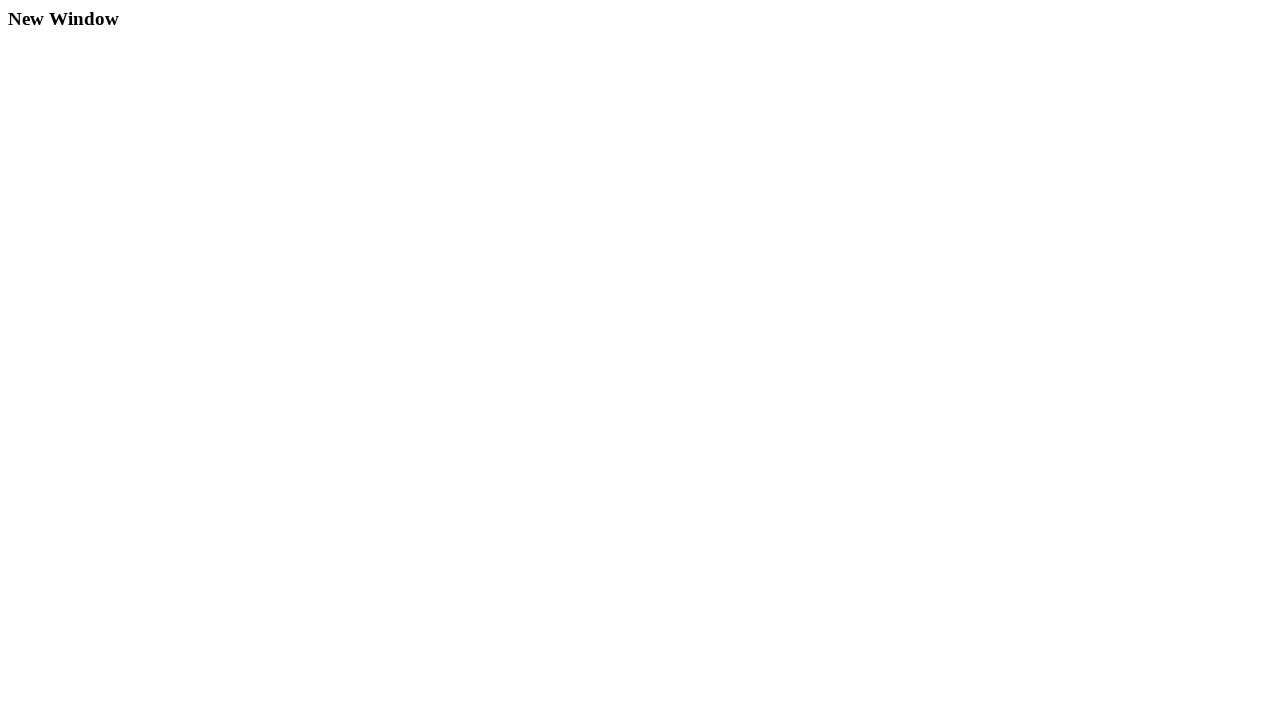

Retrieved heading text: 'New Window'
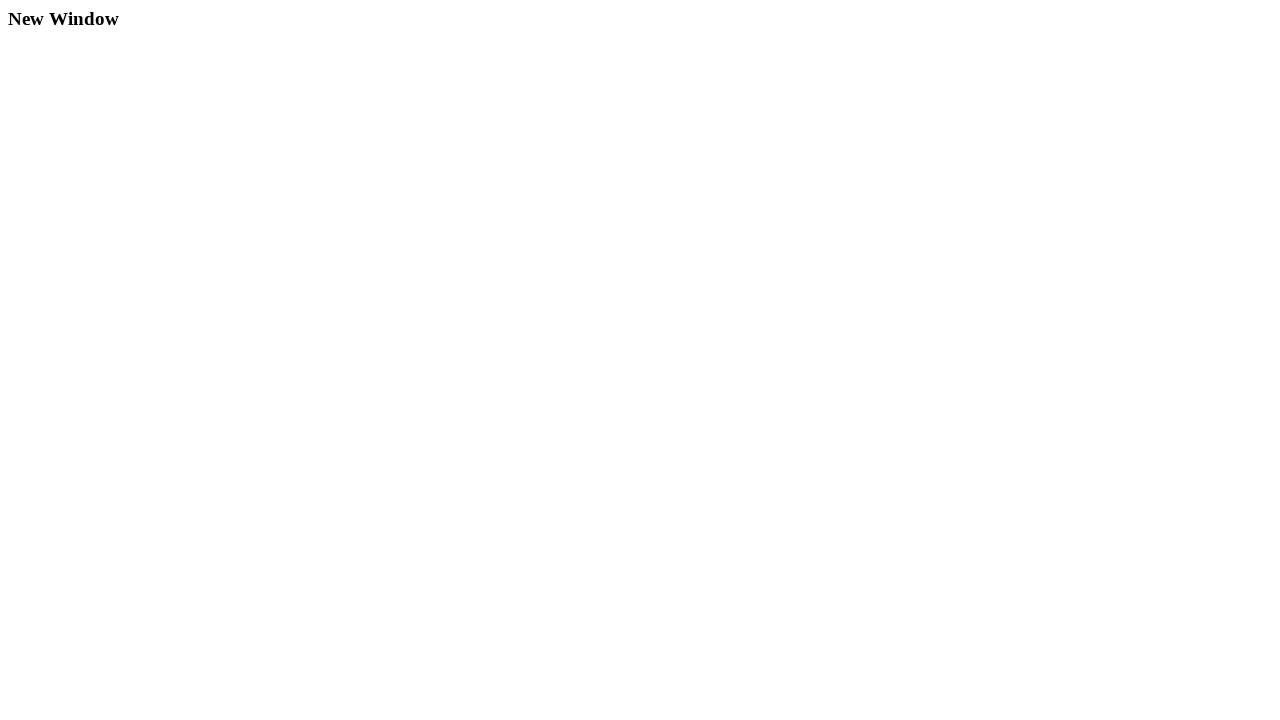

Verified heading text matches 'New Window'
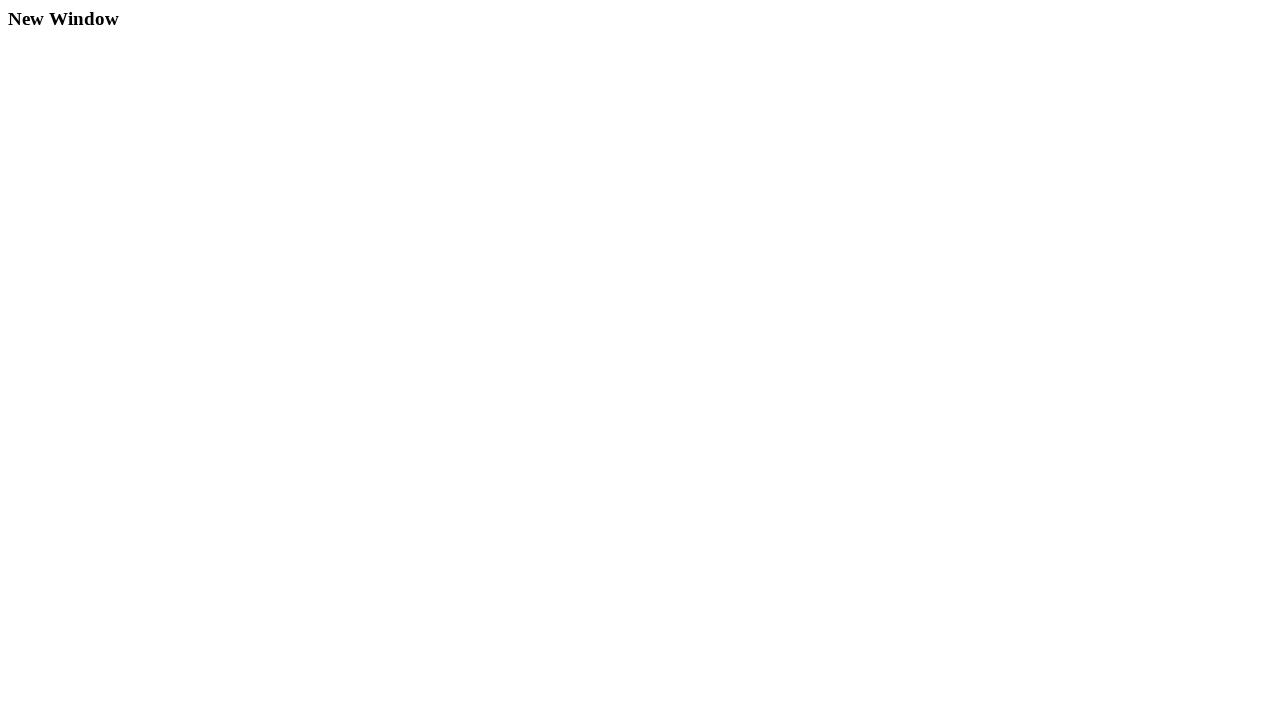

Closed new tab
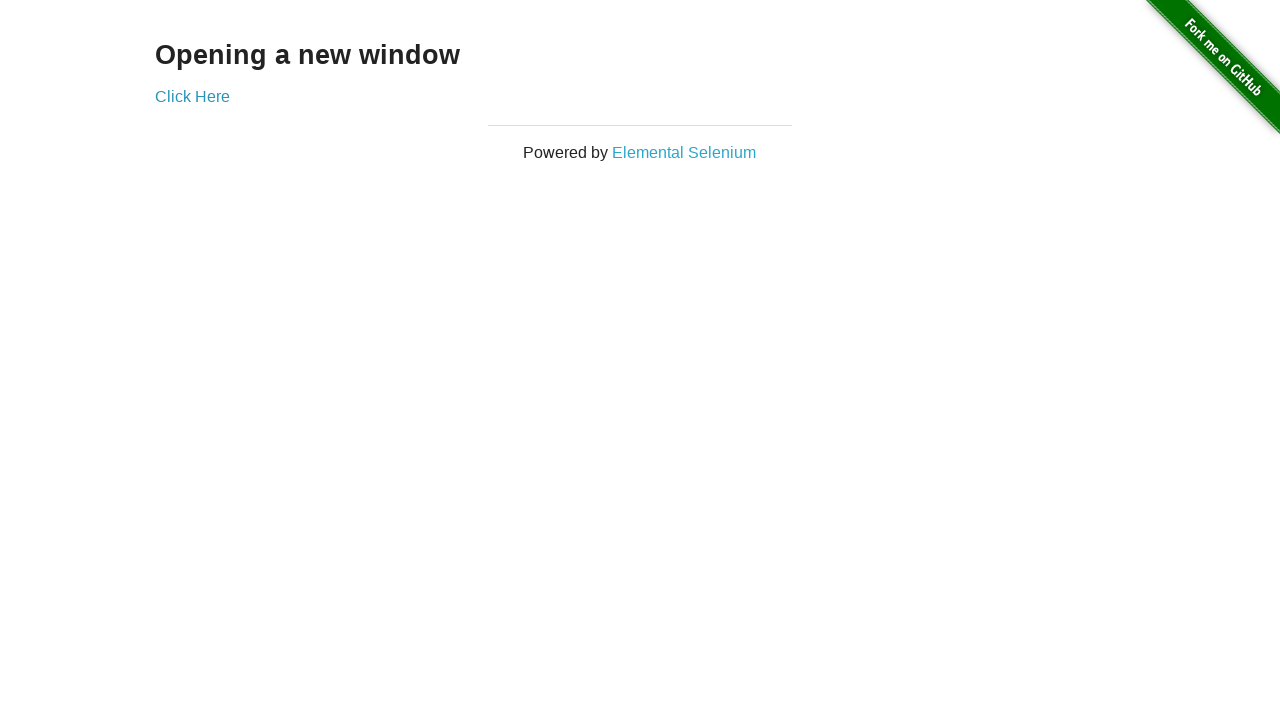

Verified original page is still accessible with 'Click Here' link
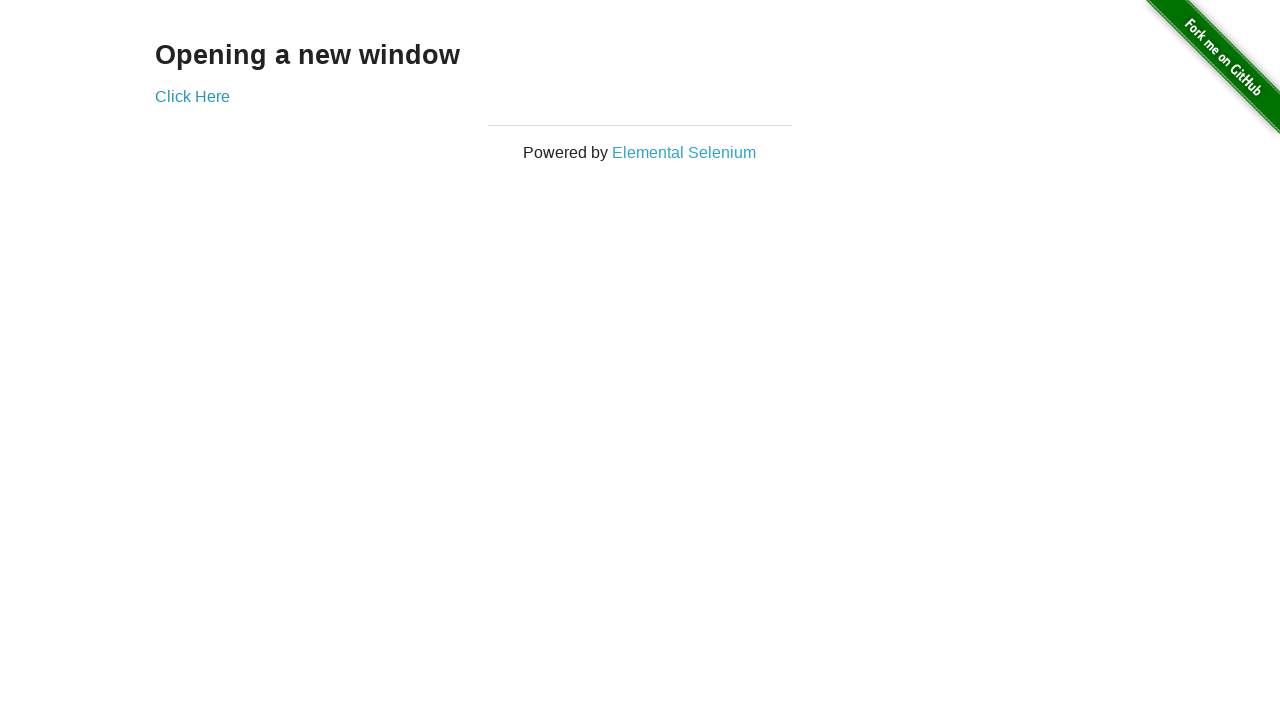

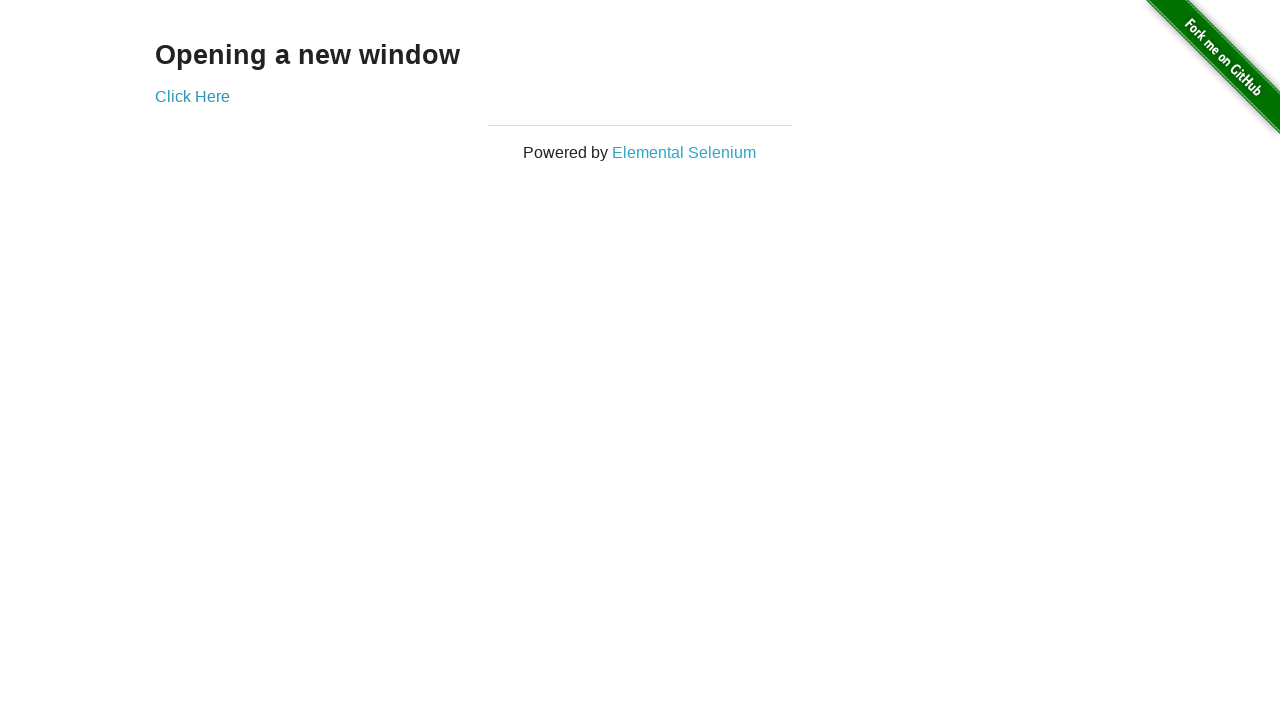